Tests a super calculator by inputting two numbers, selecting multiplication operator, clicking GO, and verifying the calculation result

Starting URL: https://juliemr.github.io/protractor-demo/

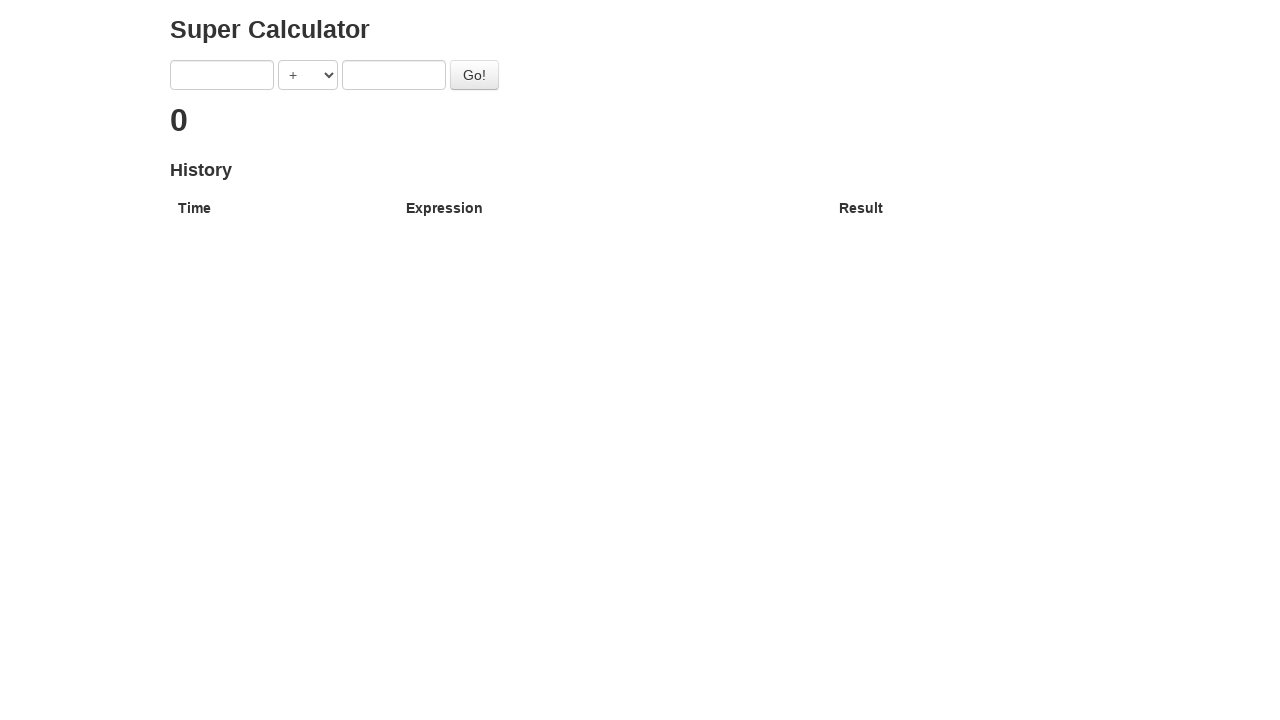

Navigated to super calculator page
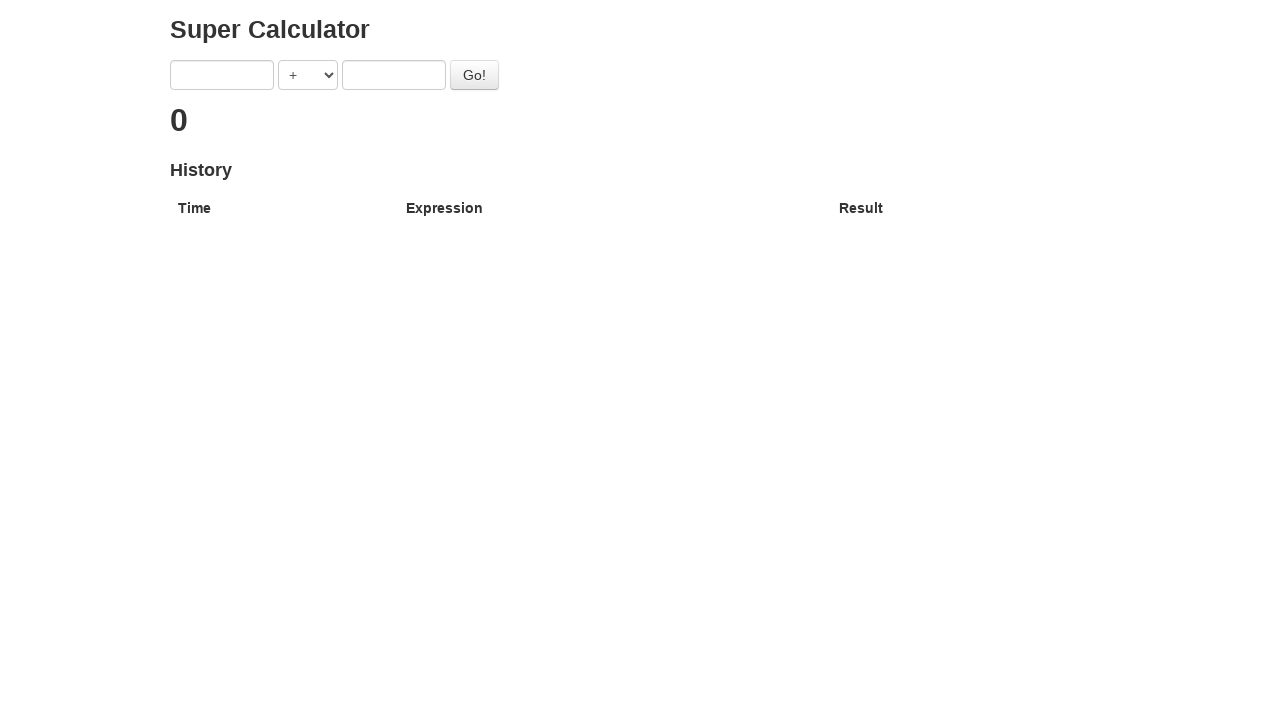

Entered first number: 5 on input[ng-model='first']
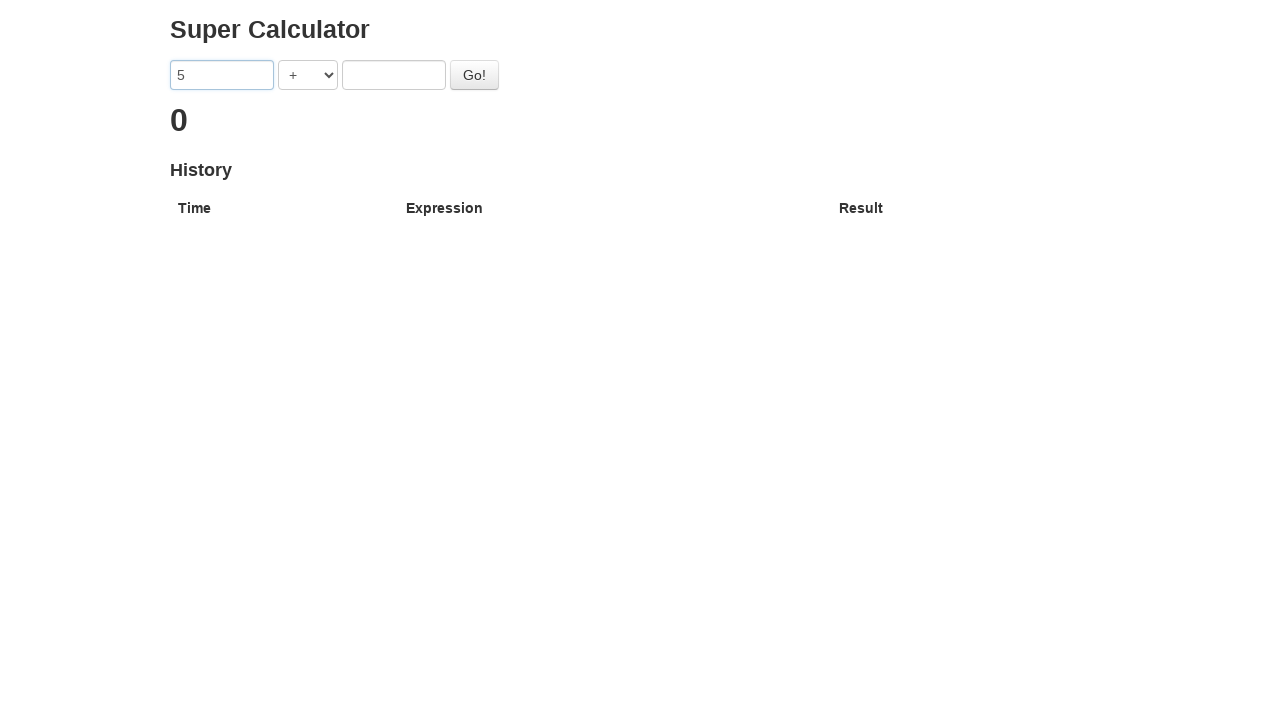

Clicked operator dropdown at (308, 75) on select[ng-model='operator']
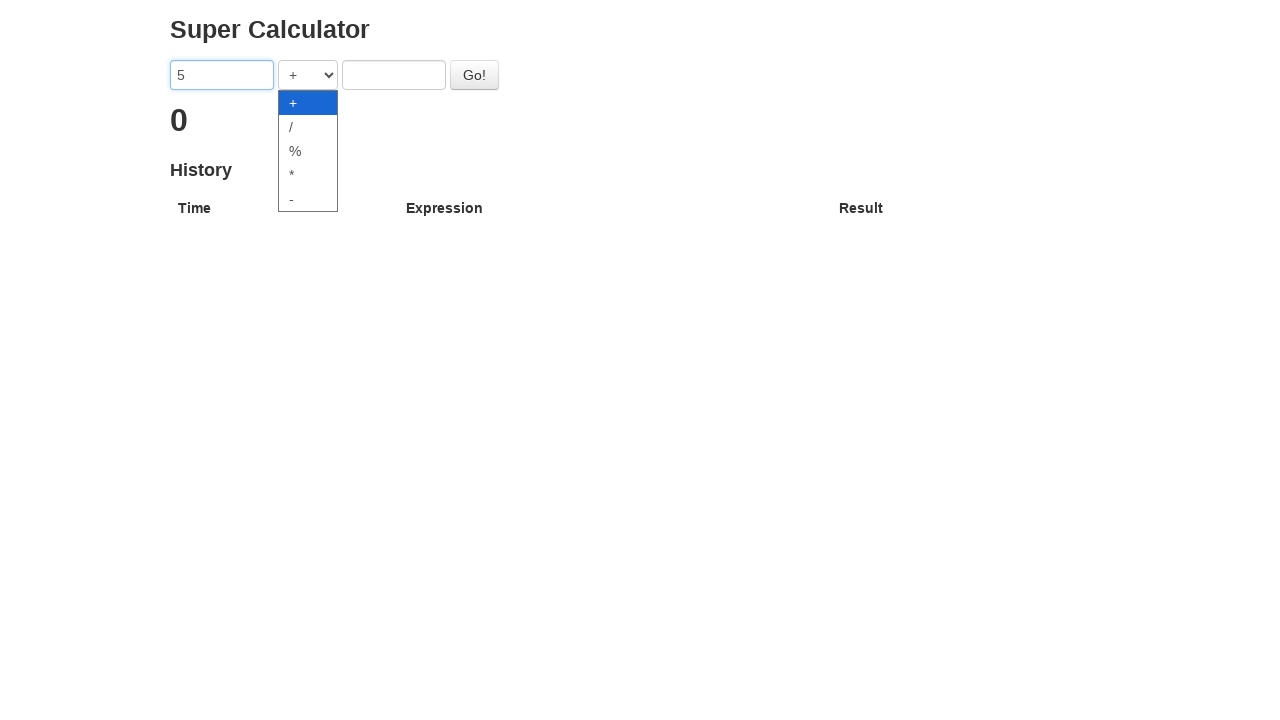

Selected multiplication operator on select[ng-model='operator']
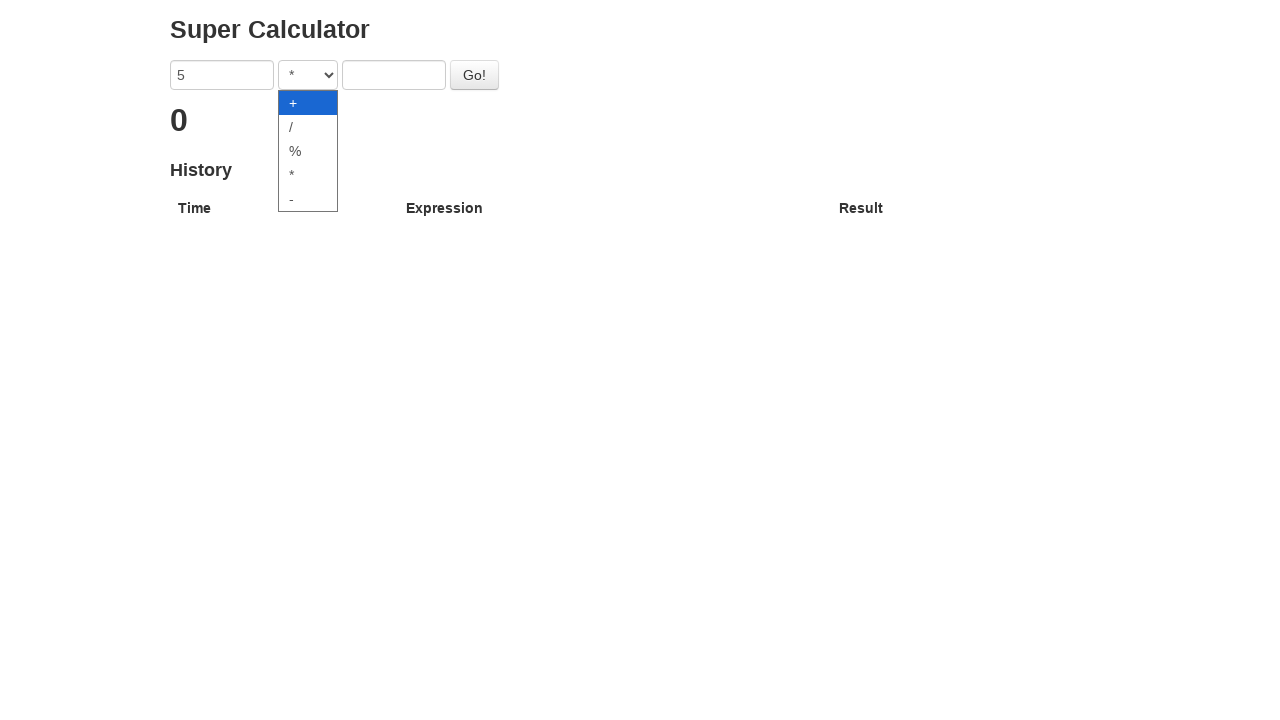

Entered second number: 4 on input[ng-model='second']
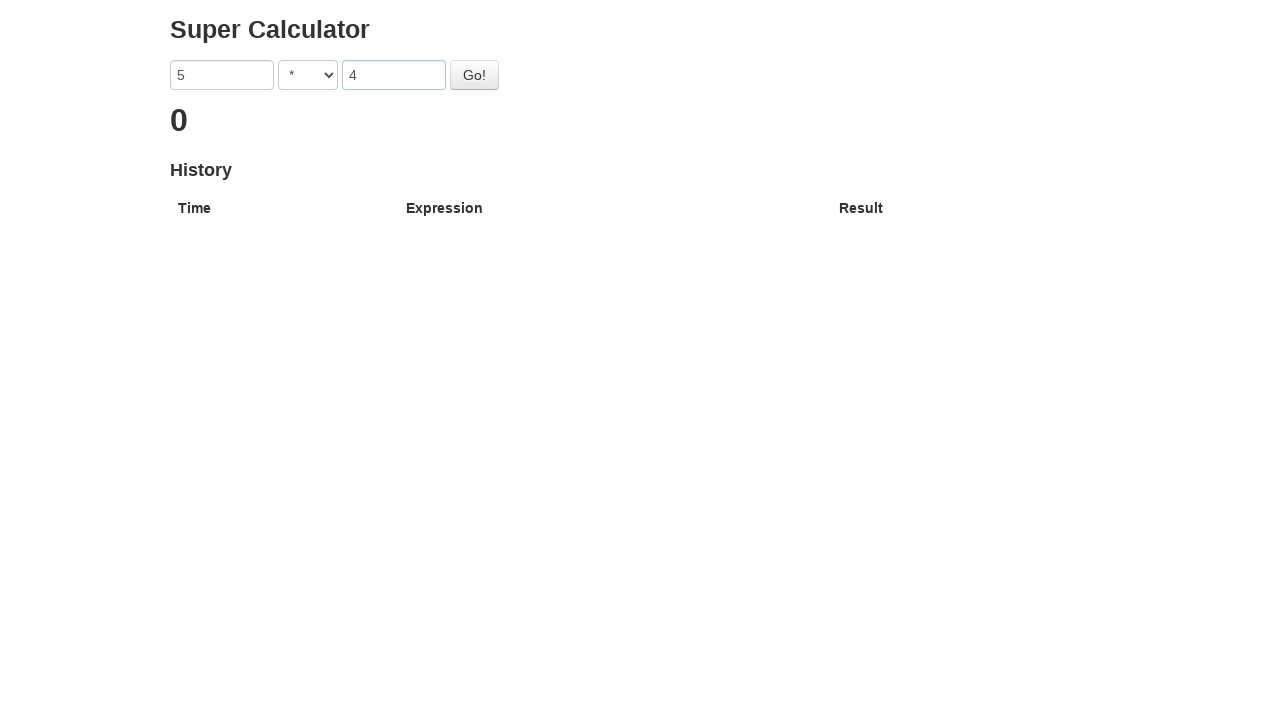

Clicked GO button to calculate at (474, 75) on button#gobutton
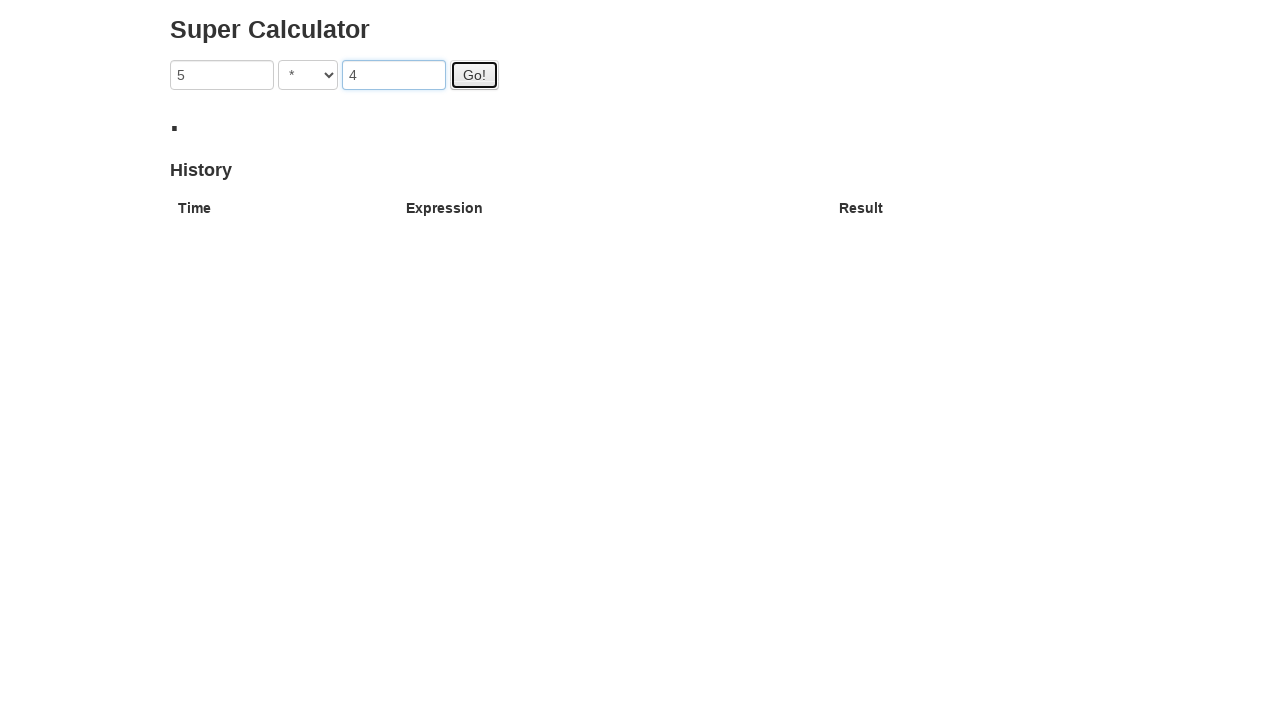

Waited for calculation result to appear
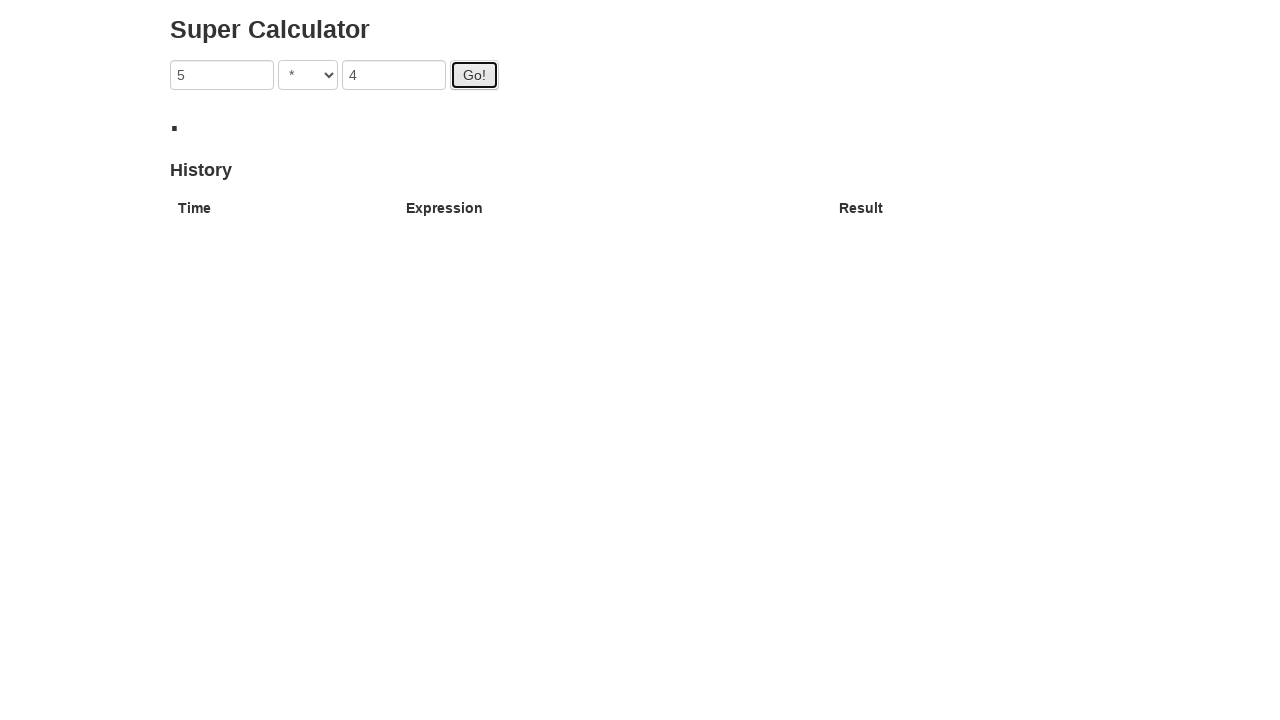

Verified result element is visible
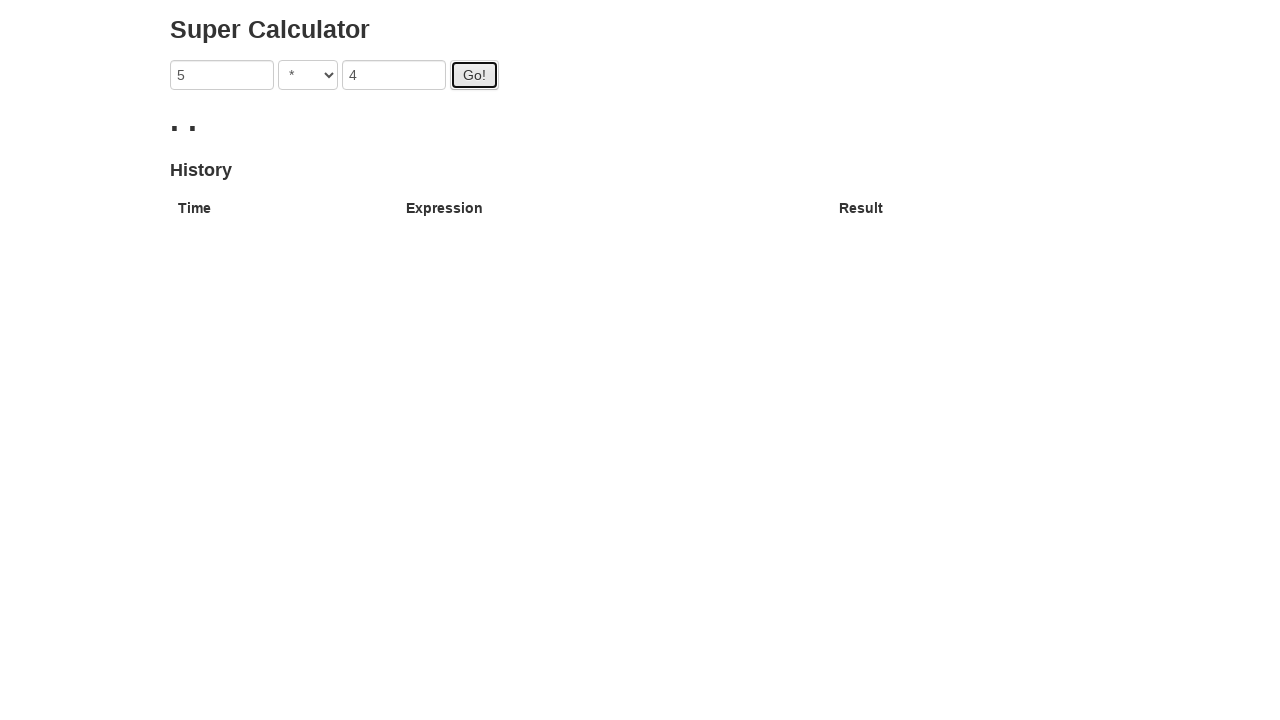

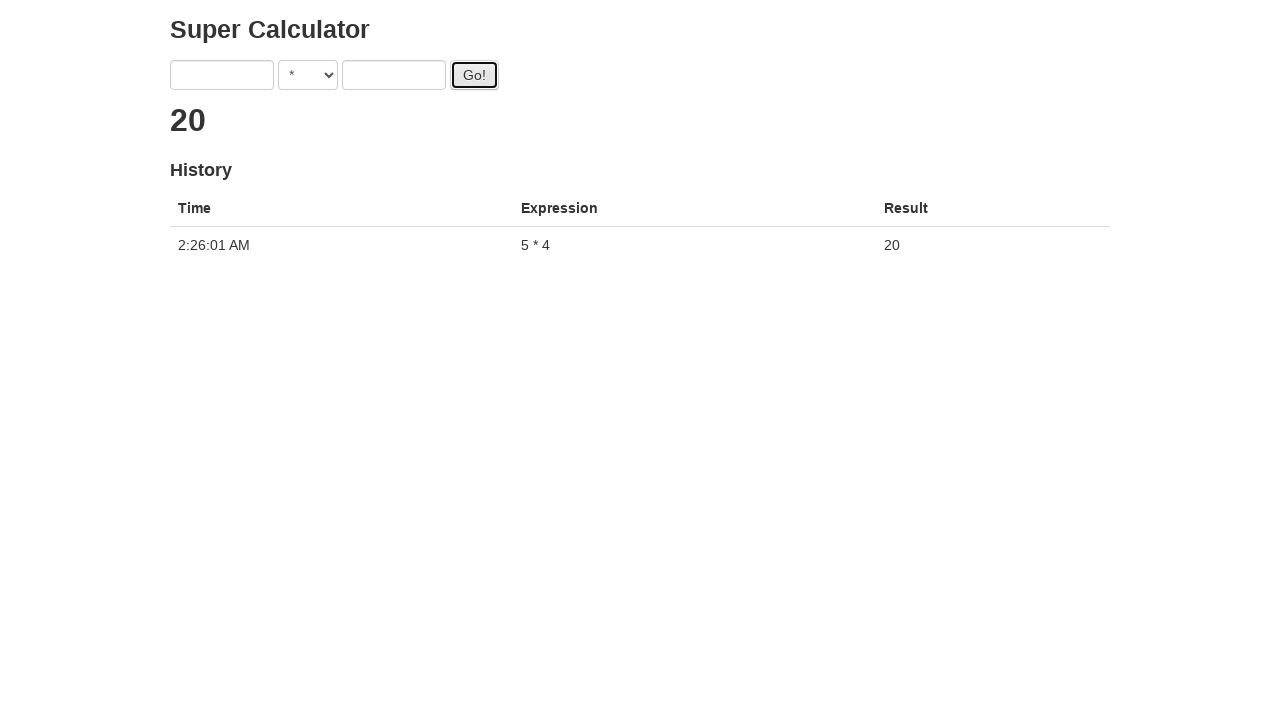